Tests checkbox interaction by navigating to a test page and checking a checkbox element, then verifying the checkbox state is displayed correctly

Starting URL: https://test.k6.io/browser.php

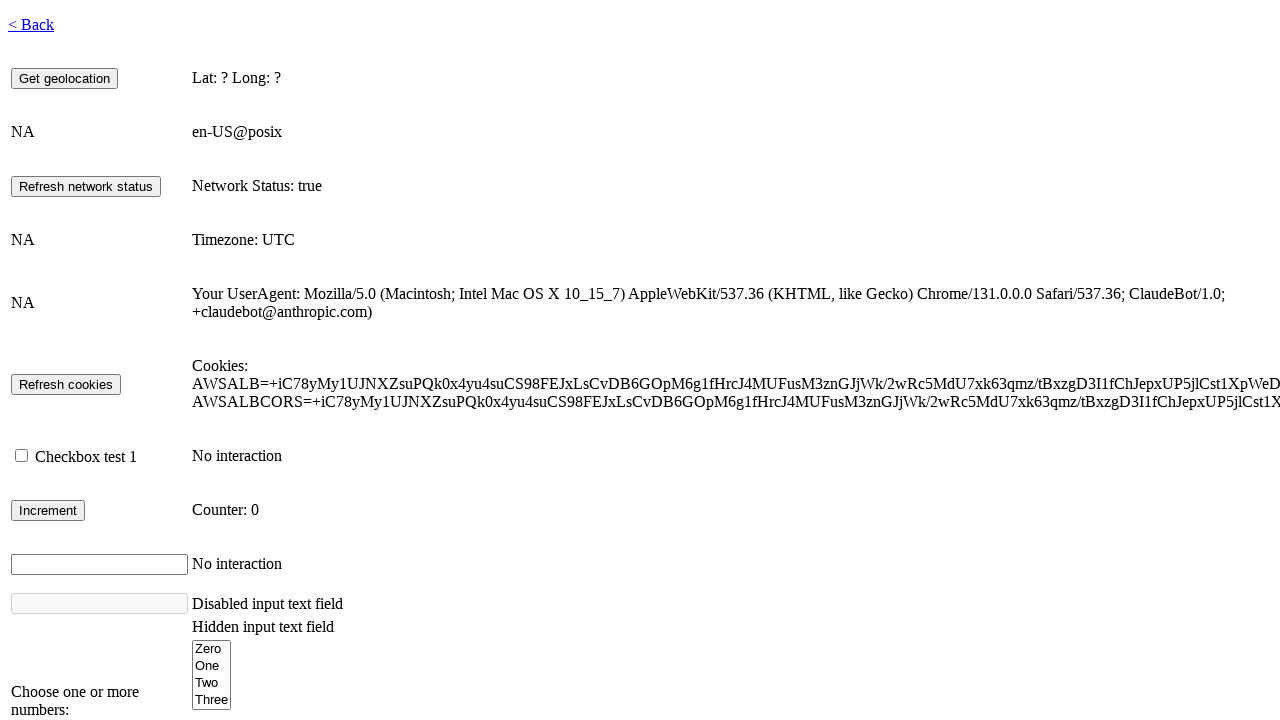

Page fully loaded with network idle state
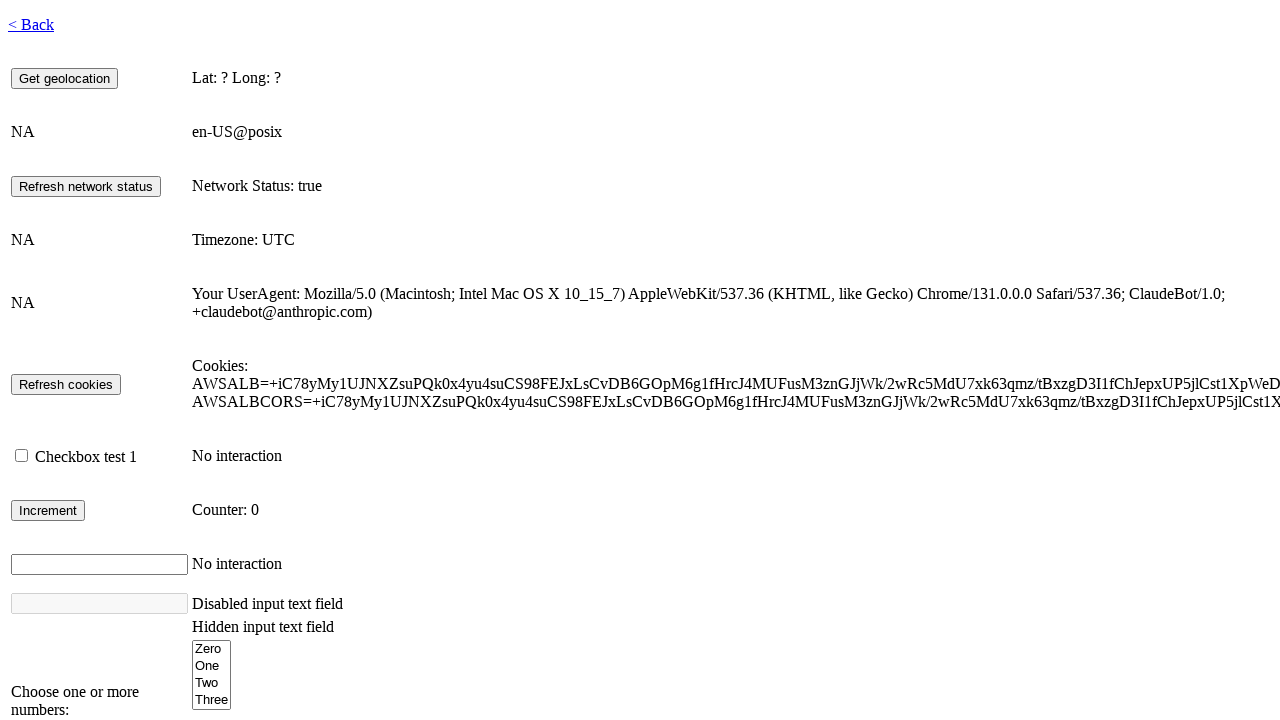

Checked the checkbox element #checkbox1 at (22, 456) on #checkbox1
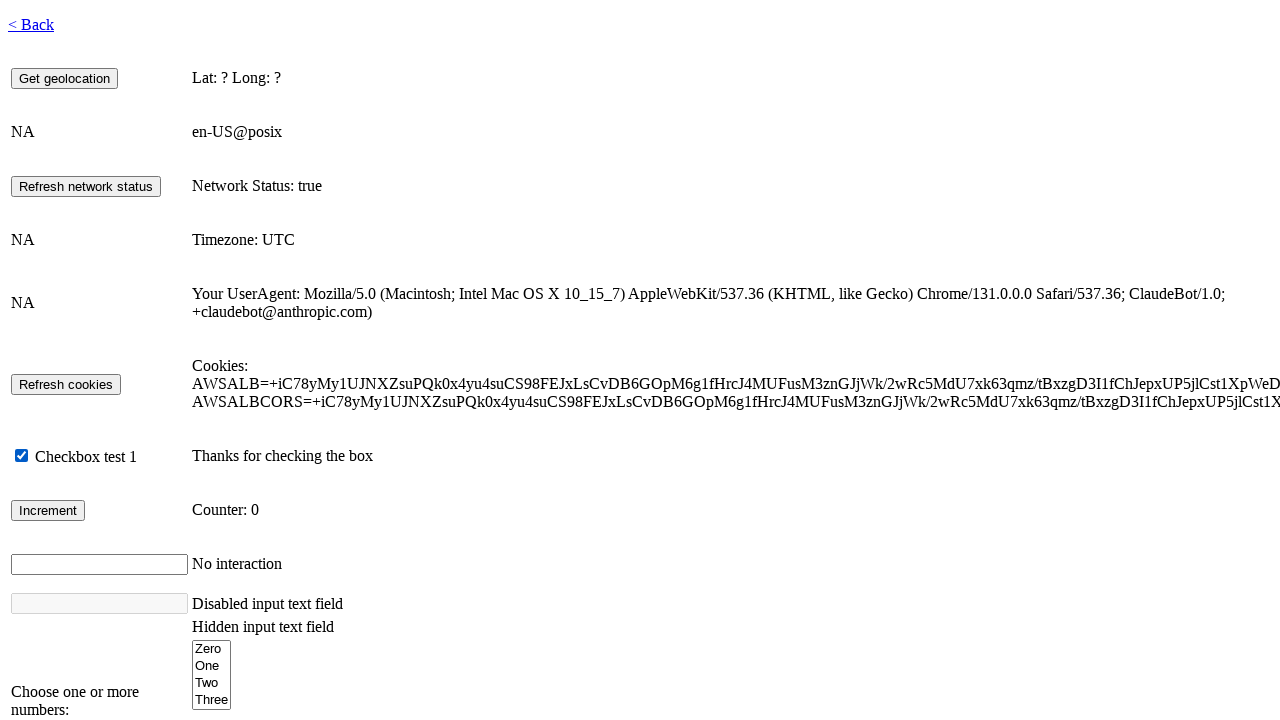

Verified checkbox info display element appeared
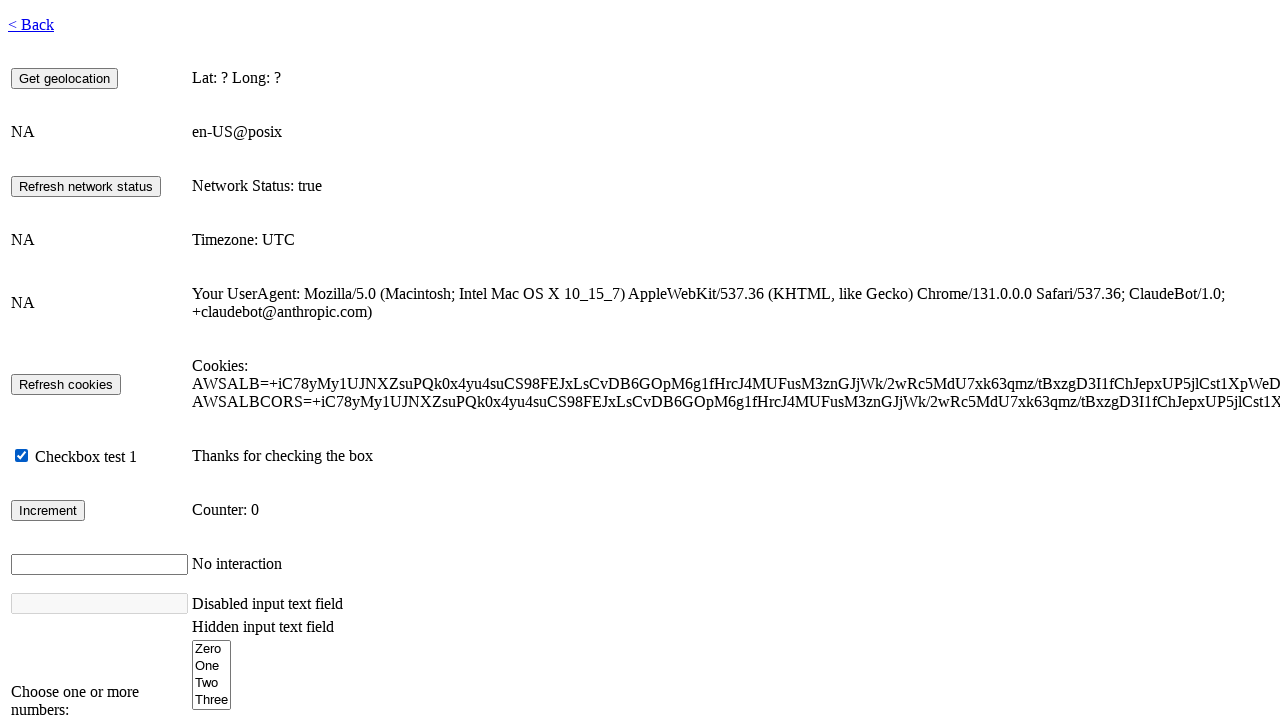

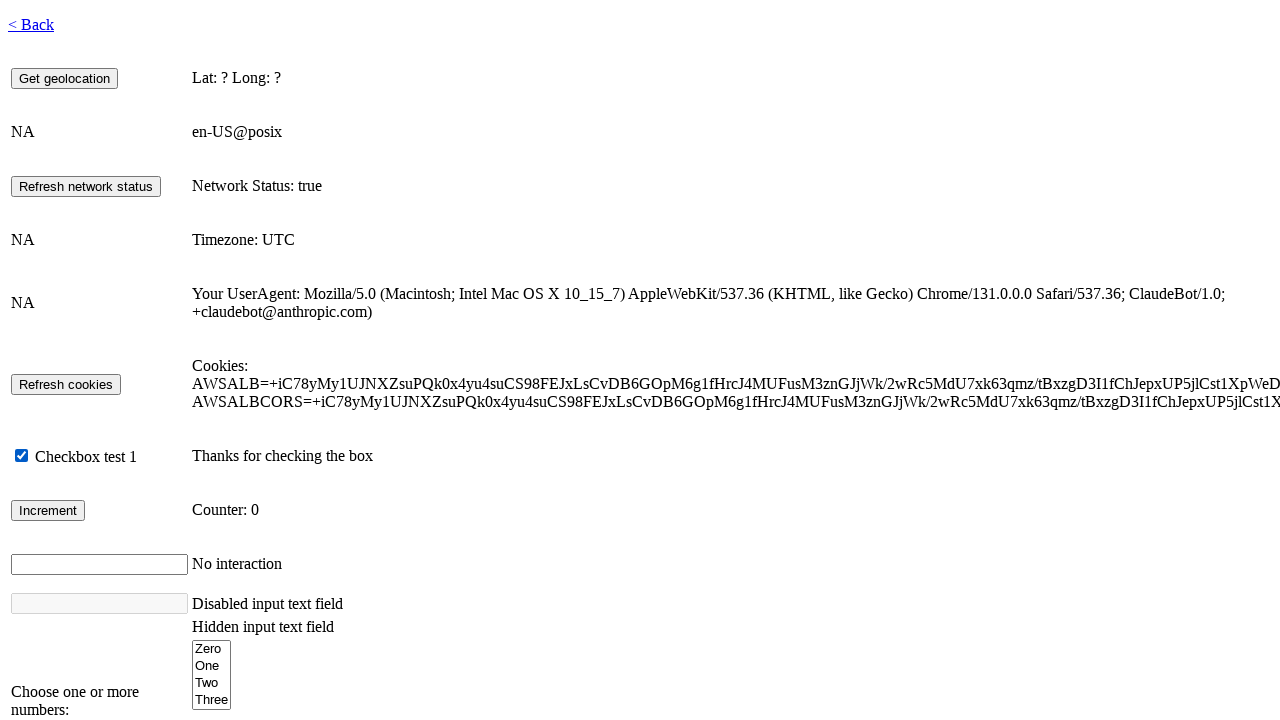